Tests scrolling functionality on a webpage by scrolling down to a specific element location and then scrolling back up

Starting URL: https://demoqa.com/select-menu

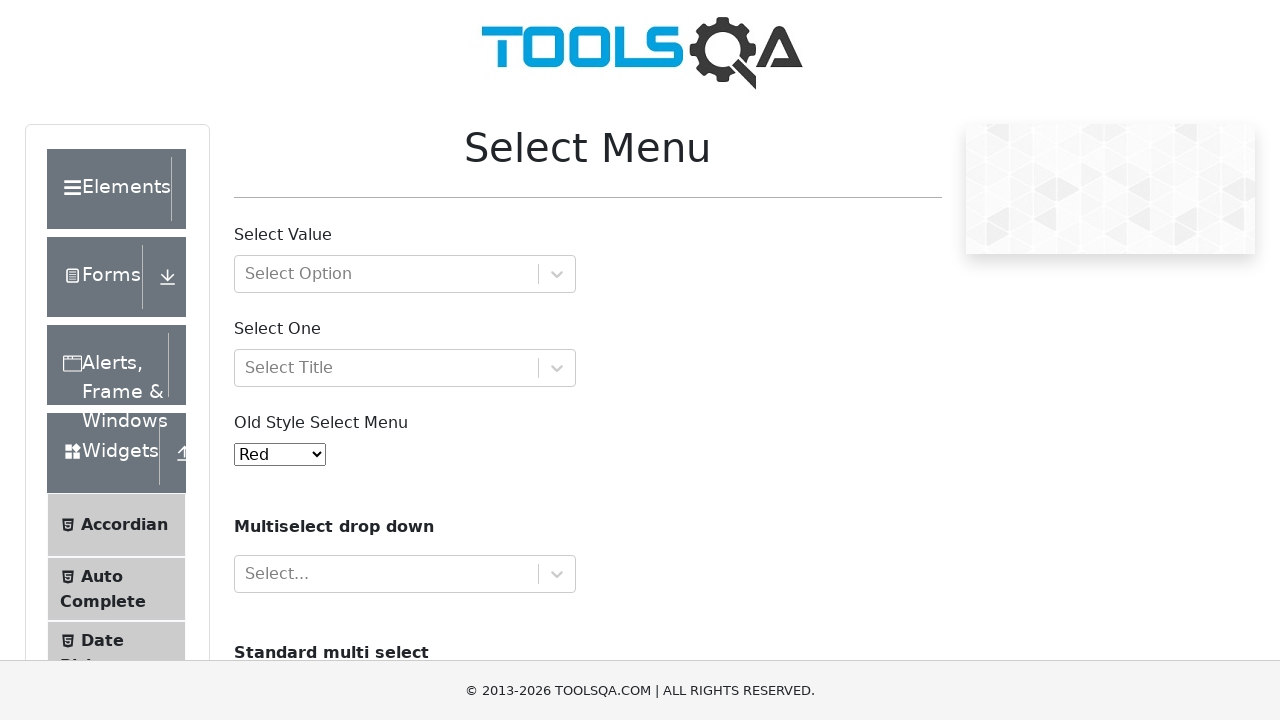

Located the target element with ID 'item-7'
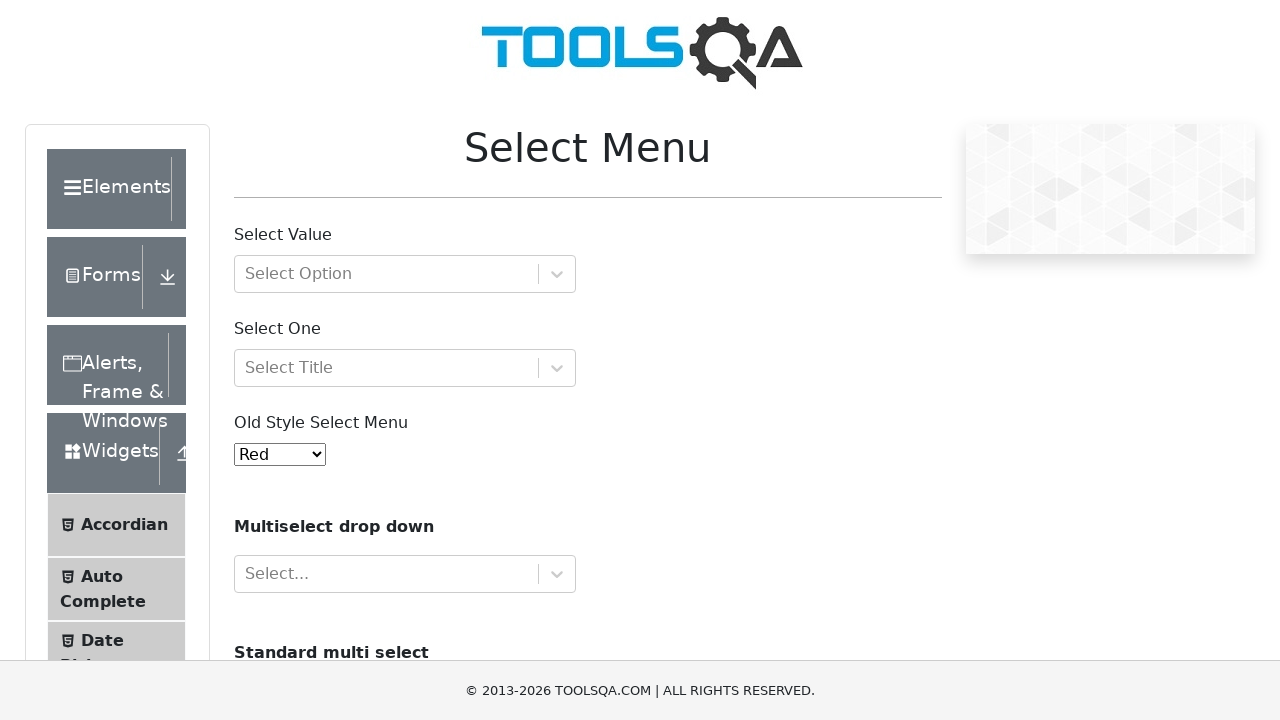

Scrolled down to element location (51, 1053)
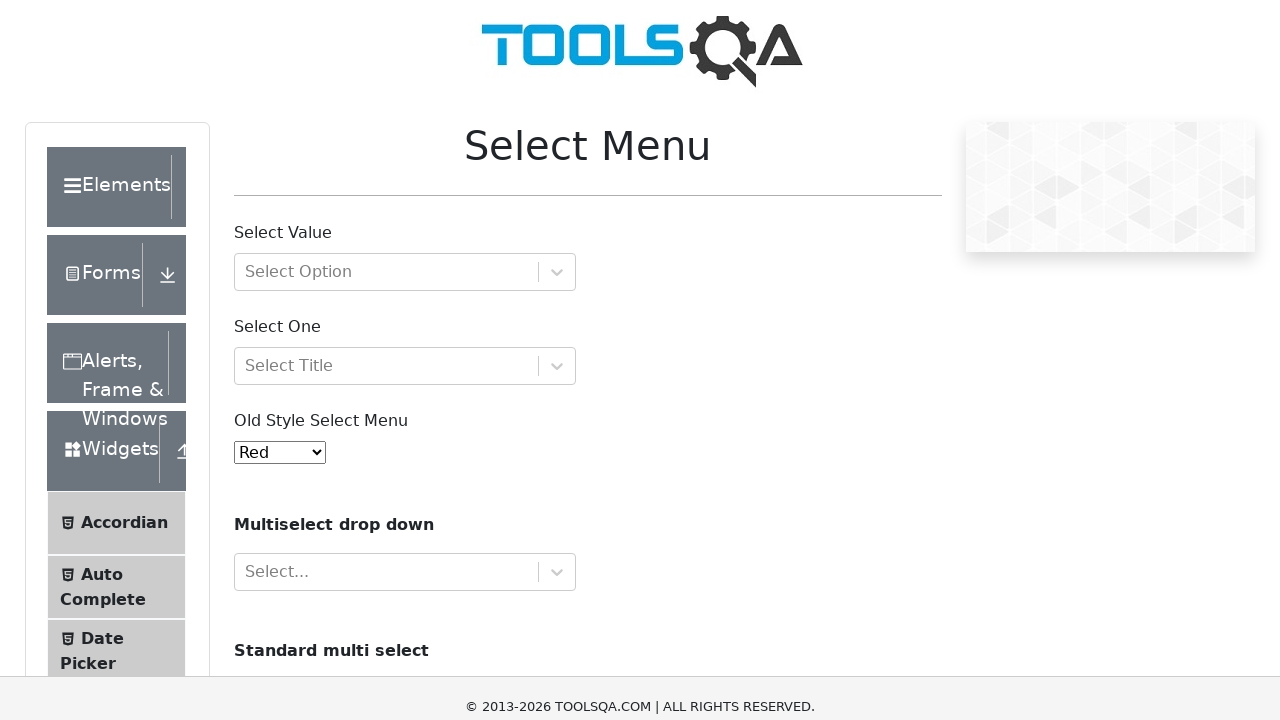

Waited 3 seconds for scroll animation to complete
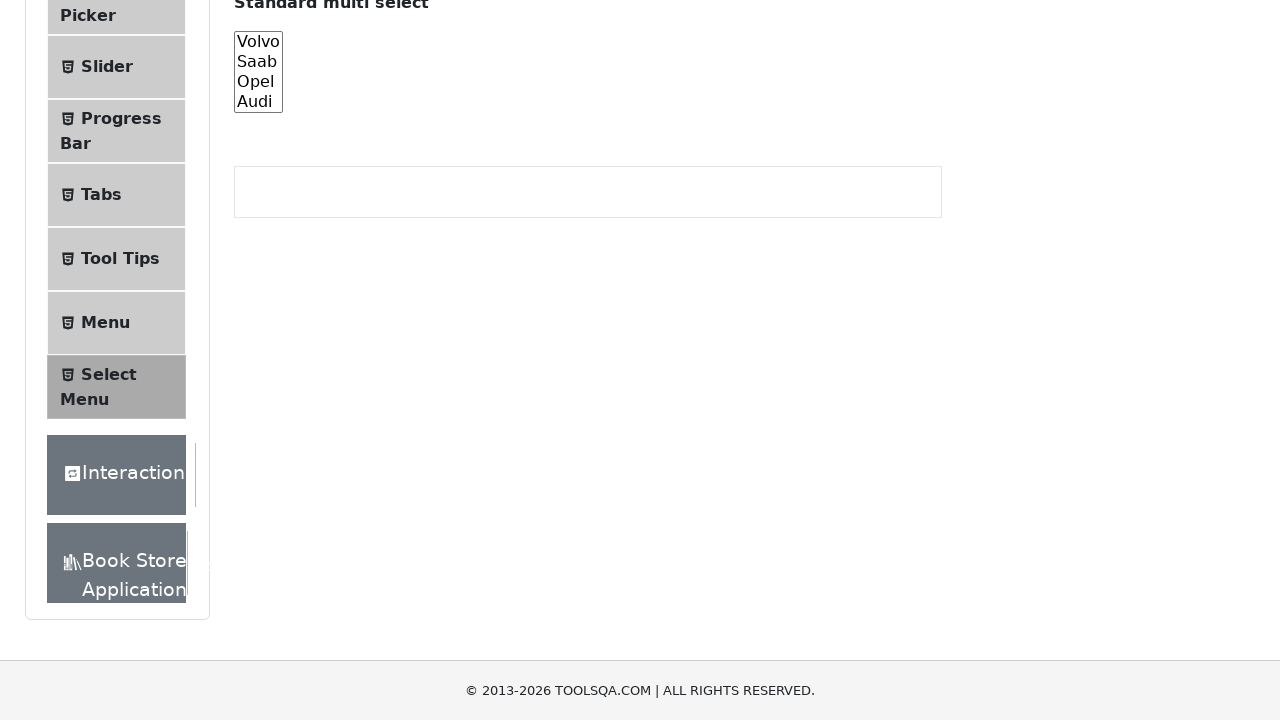

Scrolled back up to original position (0, -850)
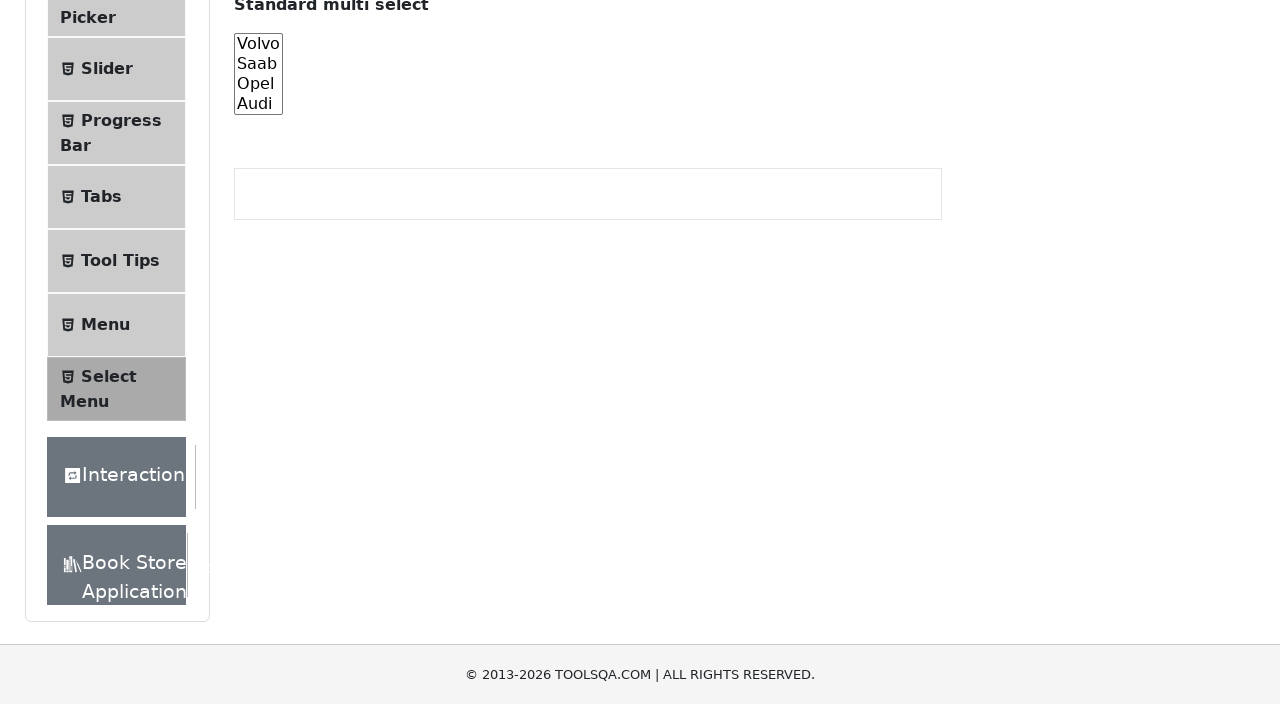

Waited 3 seconds for scroll animation to complete
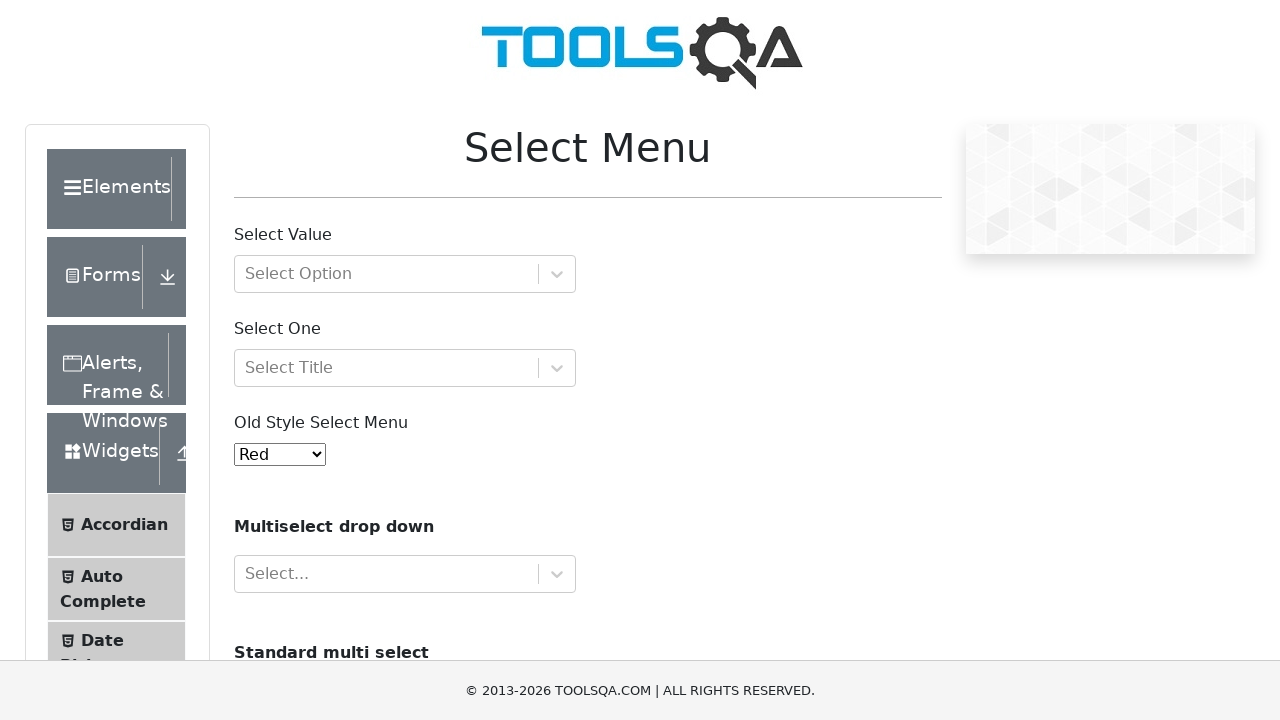

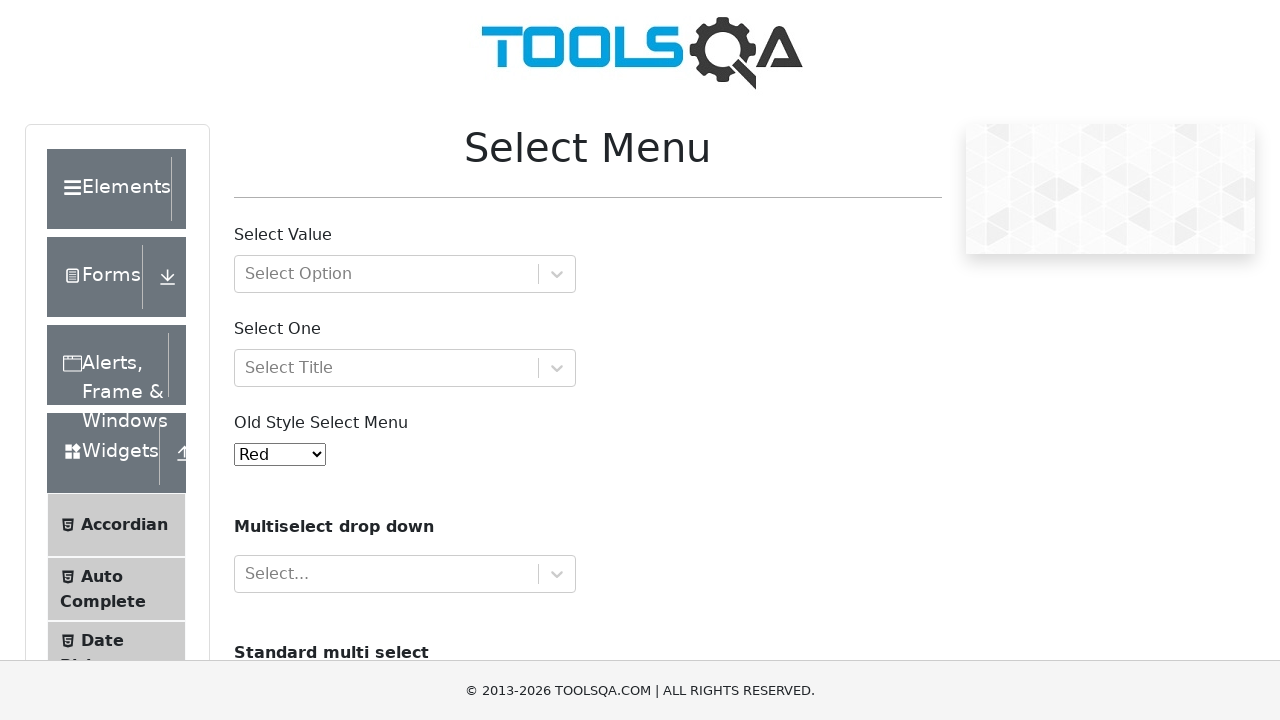